Tests countdown timer by waiting until the countdown reaches "00"

Starting URL: https://automationfc.github.io/fluent-wait/

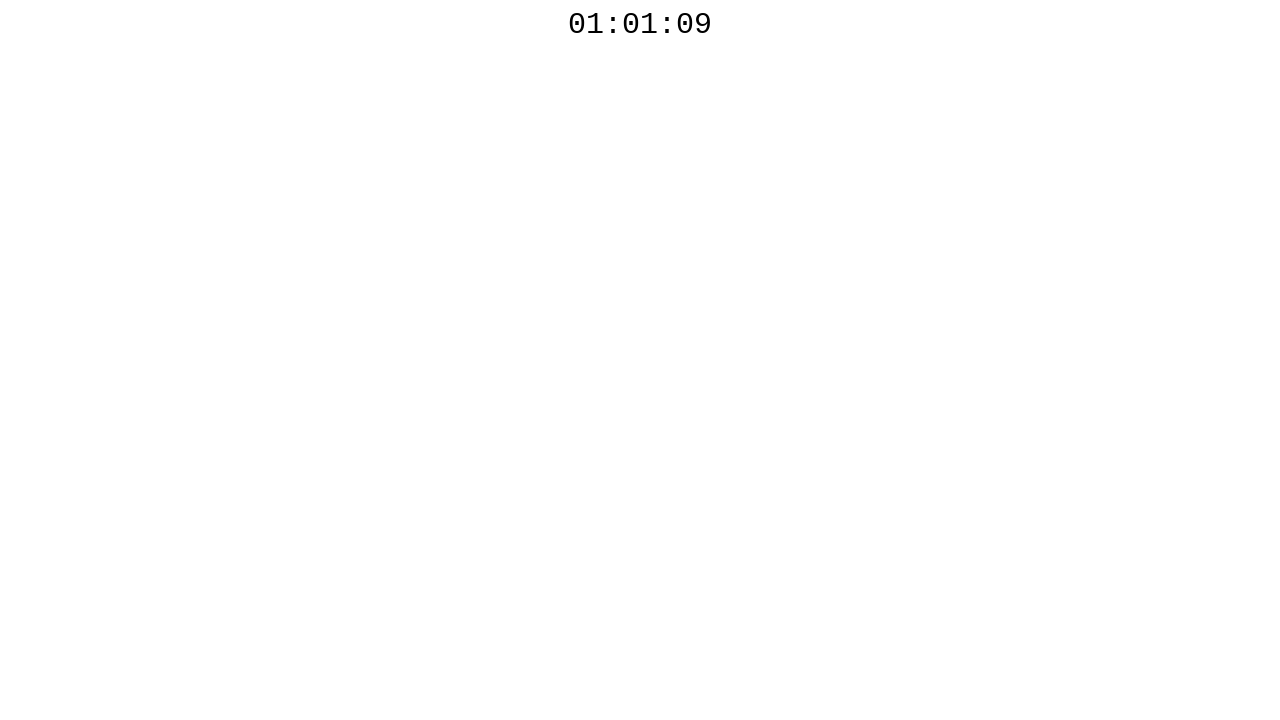

Countdown timer element became visible
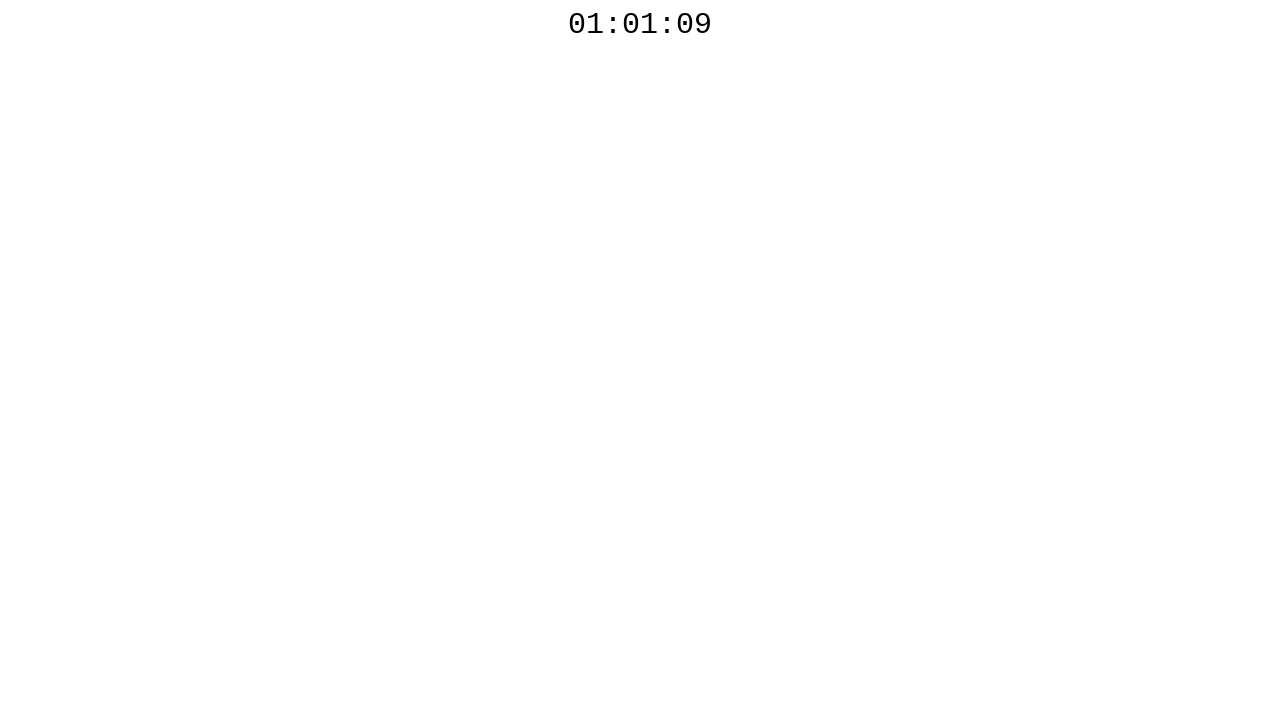

Countdown timer reached '00' - test passed
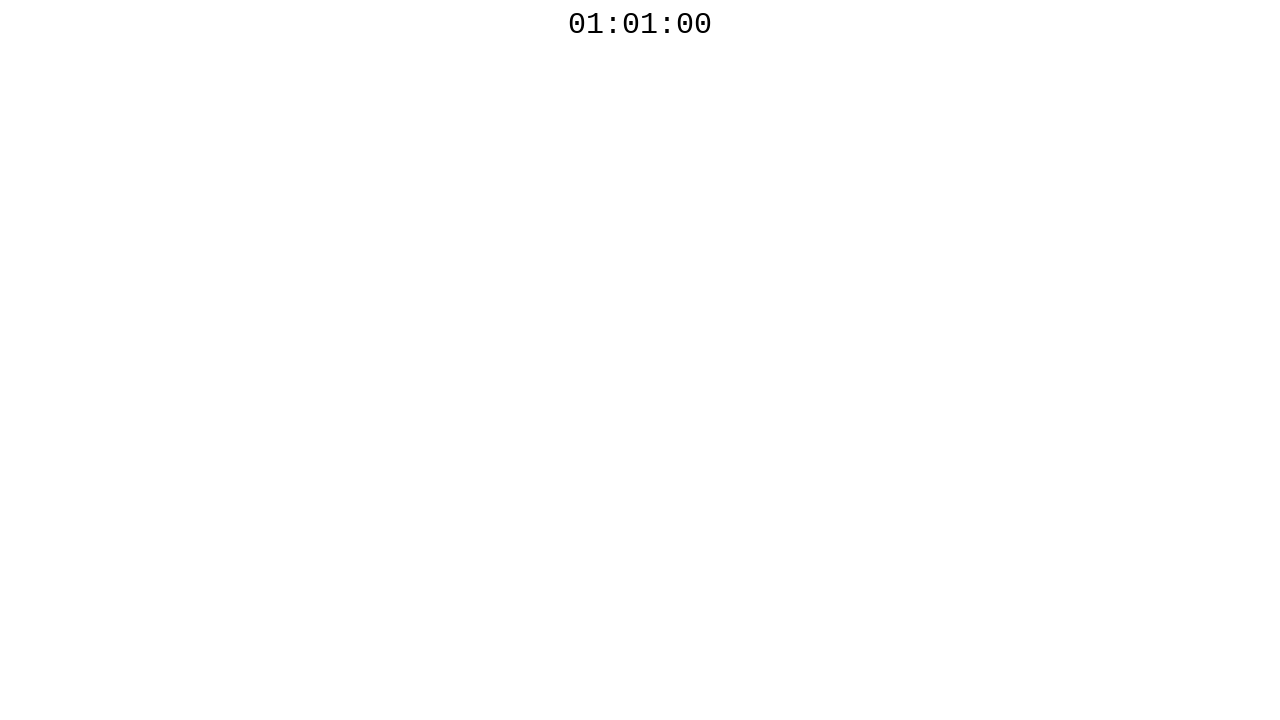

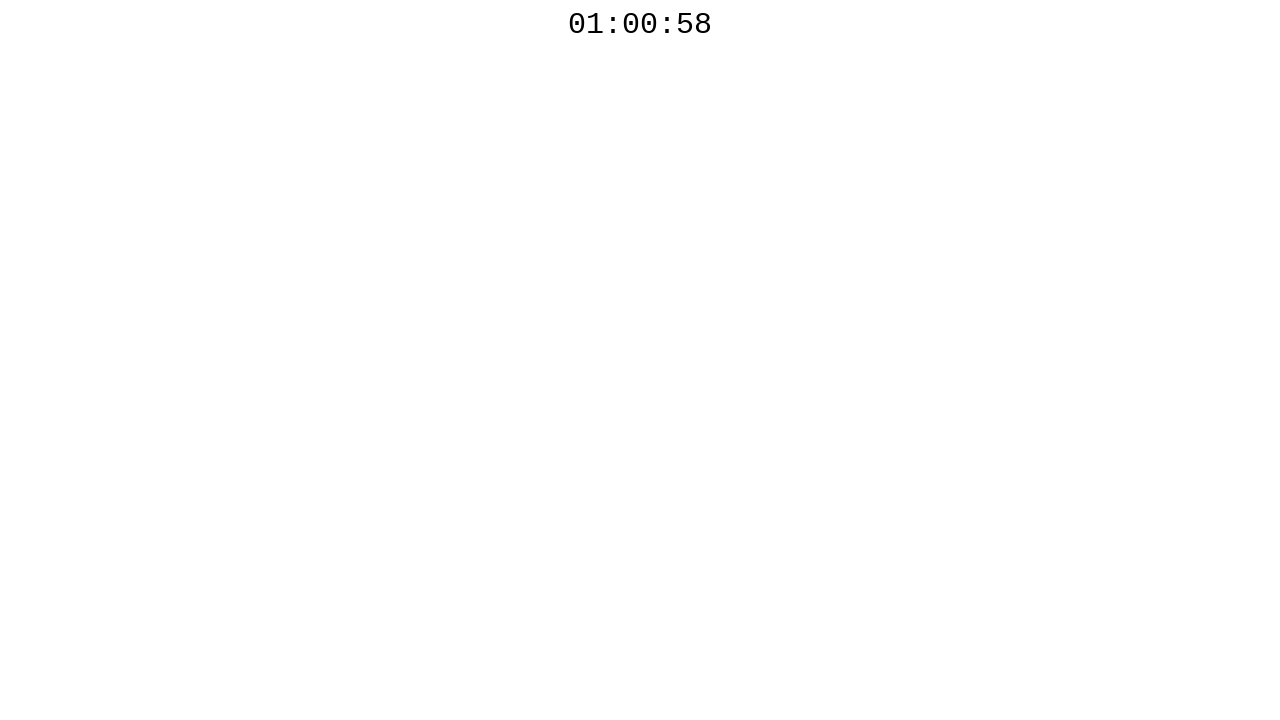